Tests JavaScript alert functionality by clicking the first alert button and accepting the alert dialog

Starting URL: https://the-internet.herokuapp.com/javascript_alerts

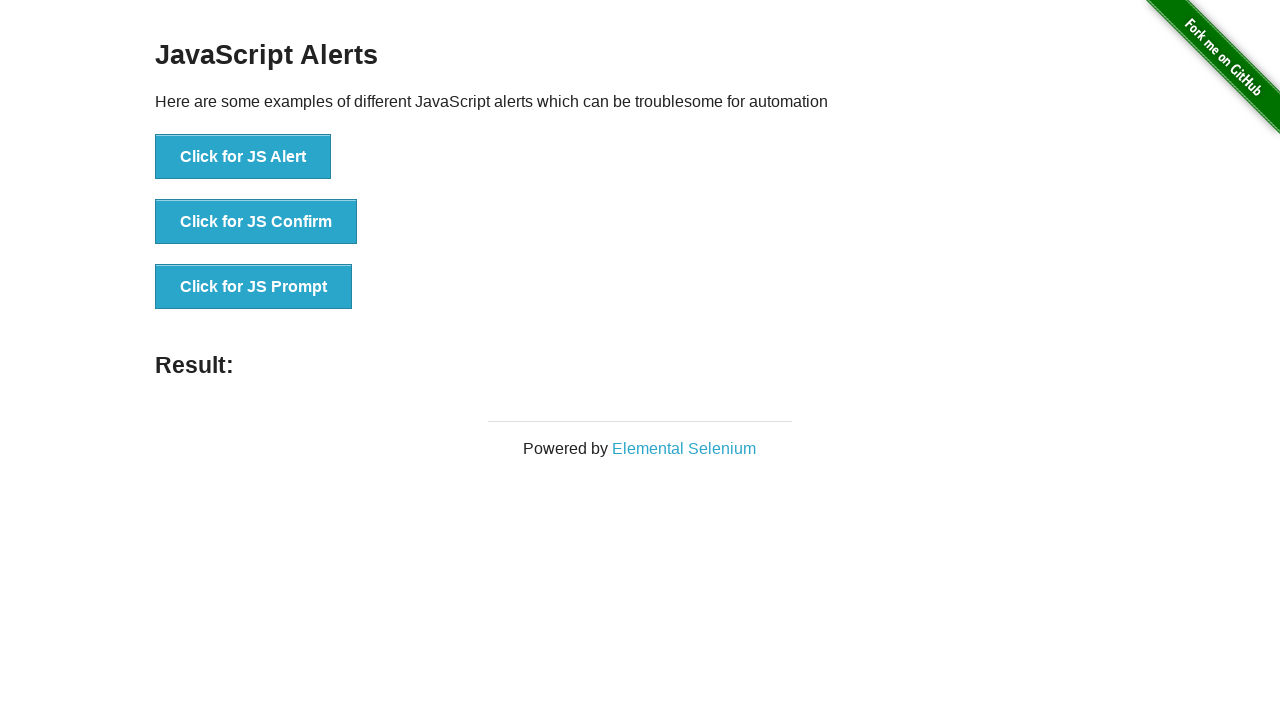

Clicked the first alert button at (243, 157) on button[onclick='jsAlert()']
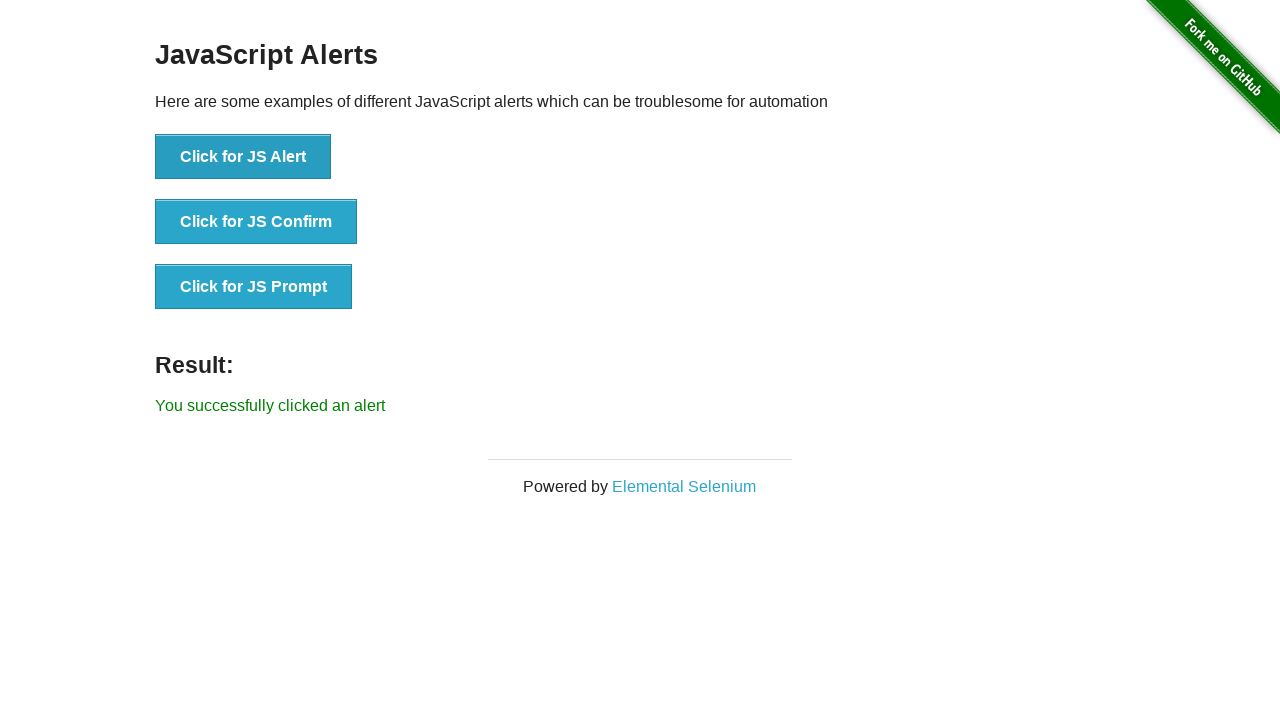

Set up dialog handler to accept alert
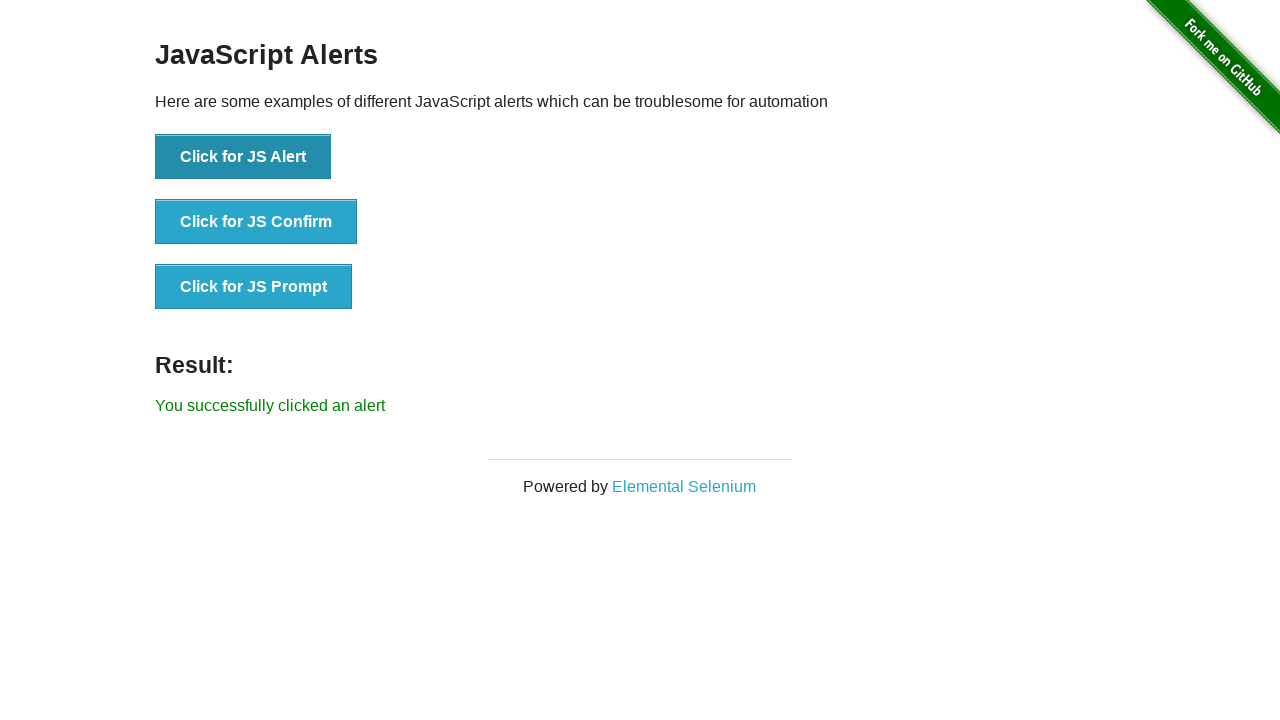

Retrieved result message text
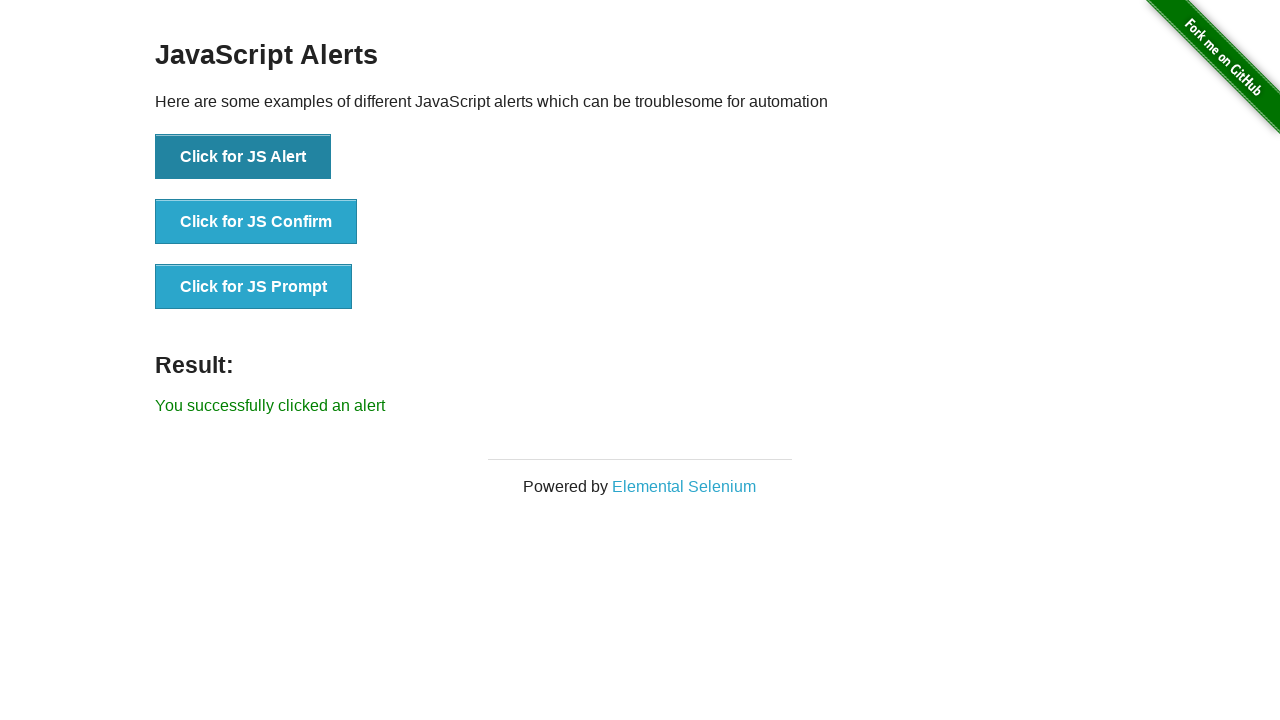

Verified alert acceptance result message
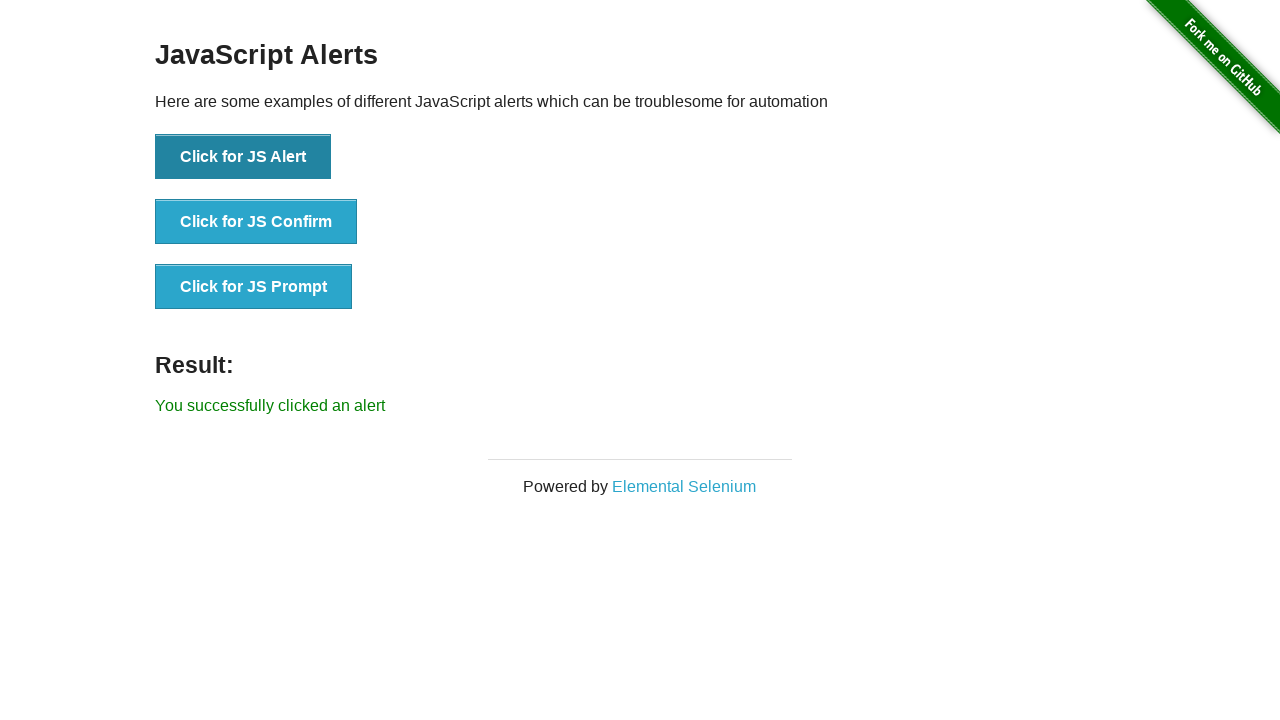

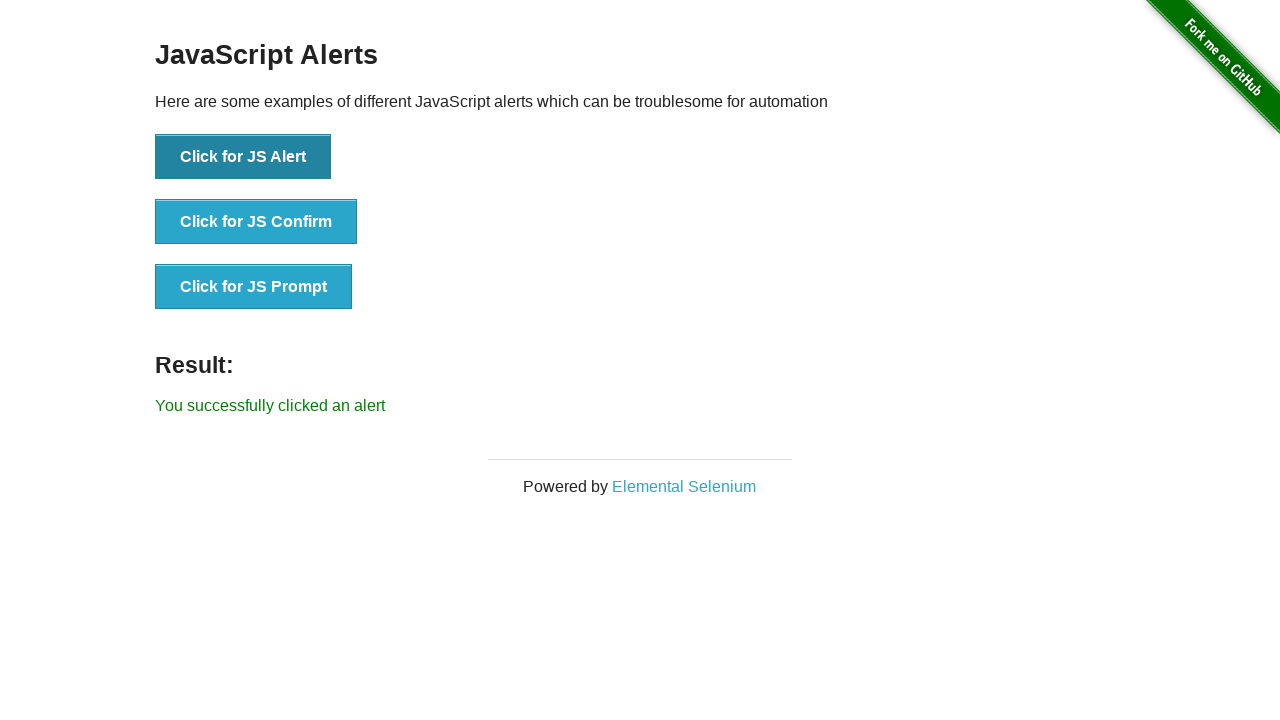